Tests scrolling functionality by scrolling to a "Mouse Hover" section and performing a hover action on a "Point Me" button

Starting URL: https://testautomationpractice.blogspot.com/

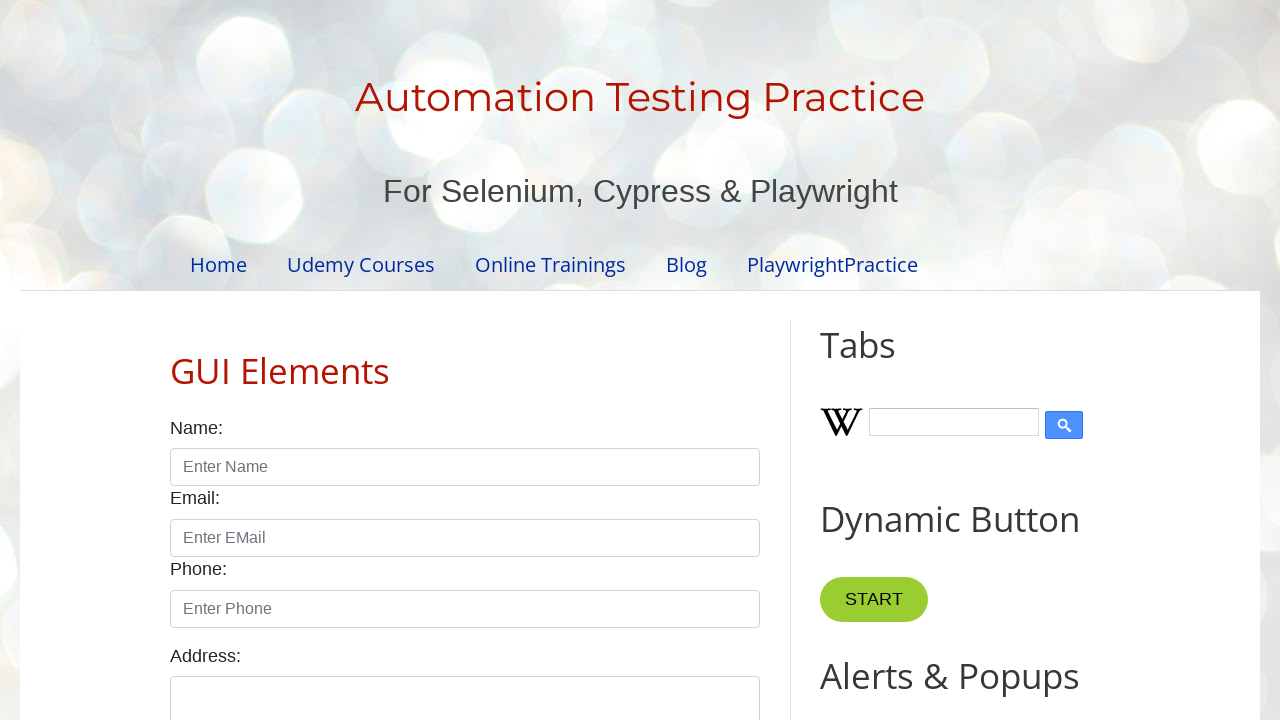

Scrolled to 'Mouse Hover' section heading
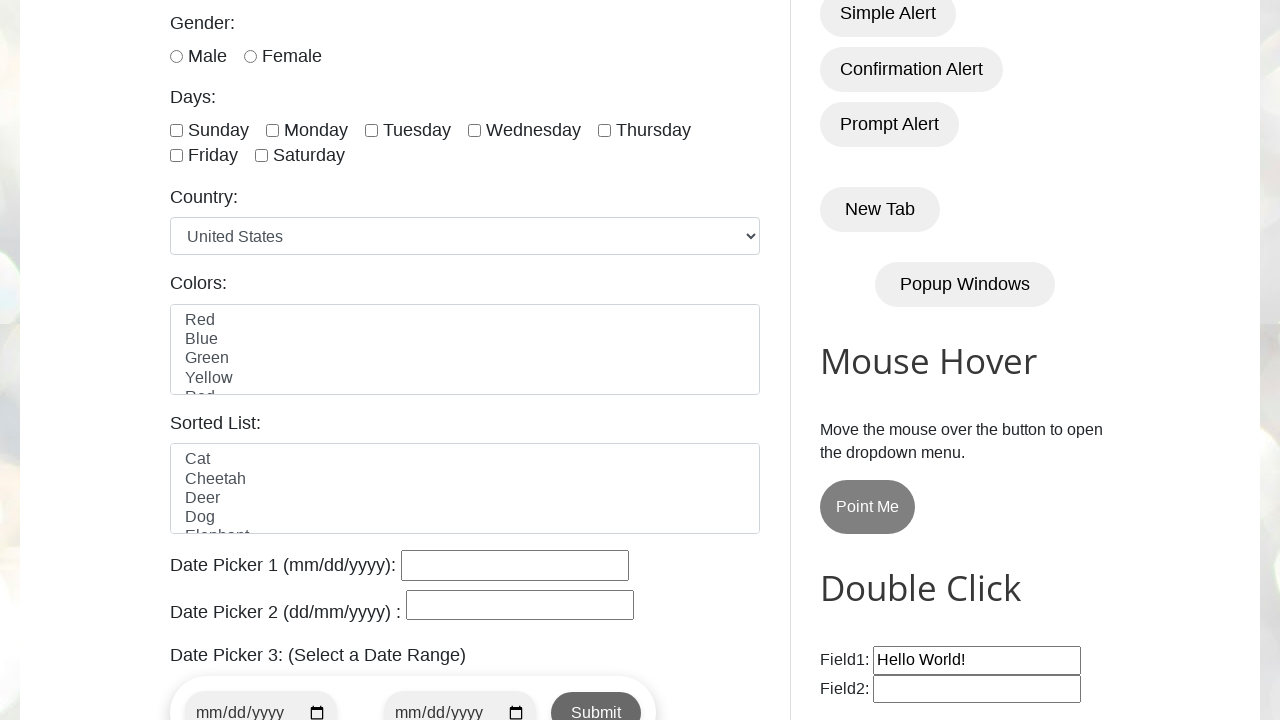

Hovered over 'Point Me' button at (868, 507) on xpath=//button[text()='Point Me']
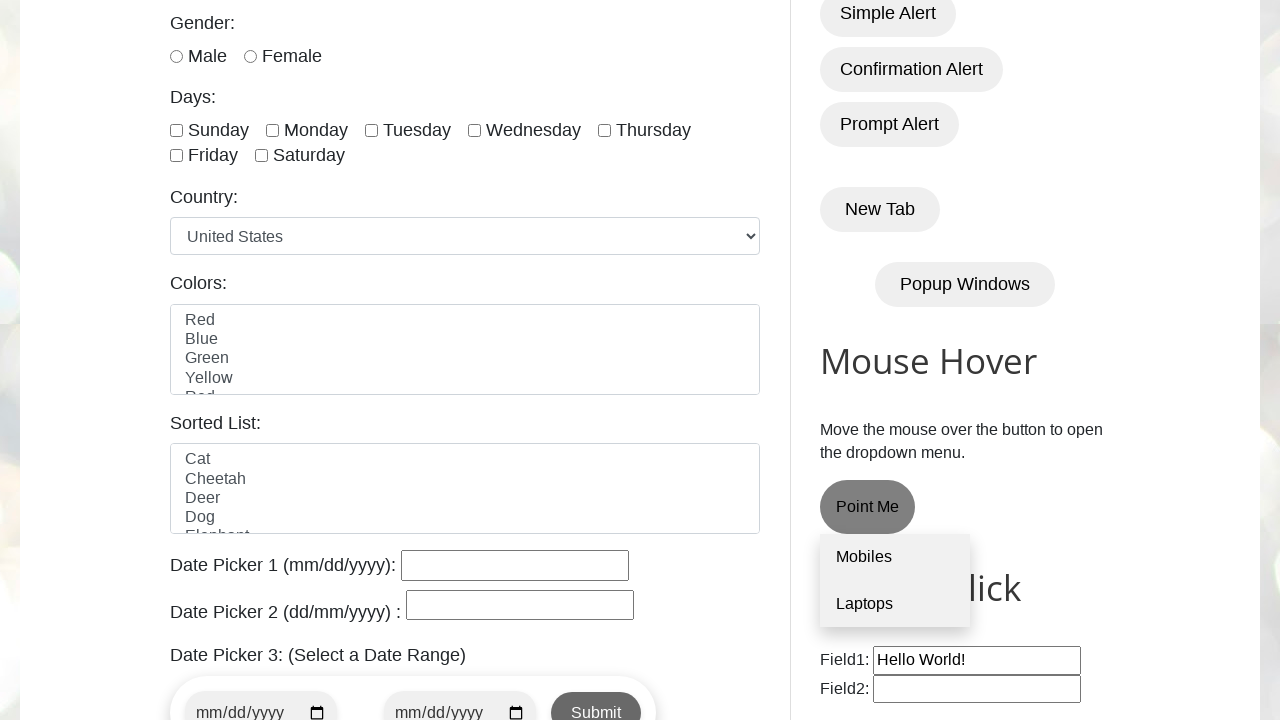

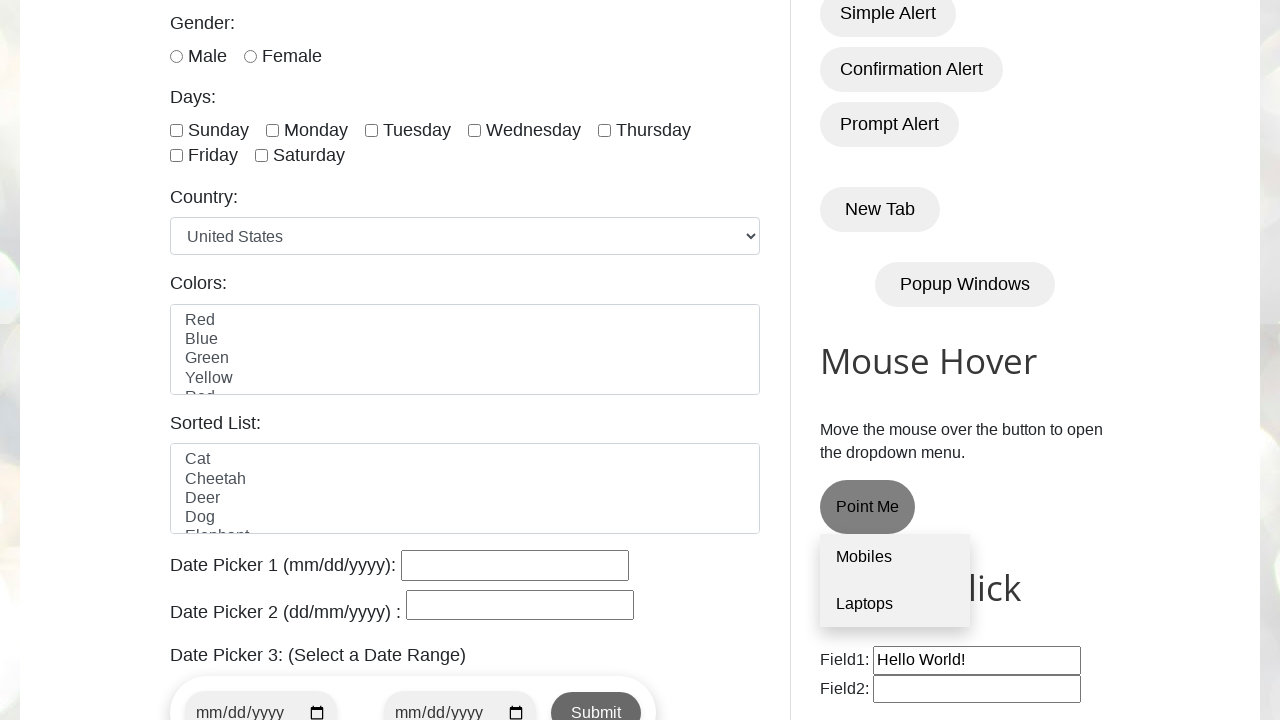